Tests clicking a button that has a dynamic ID by using CSS selectors to locate it by class and type attributes instead

Starting URL: http://uitestingplayground.com/dynamicid

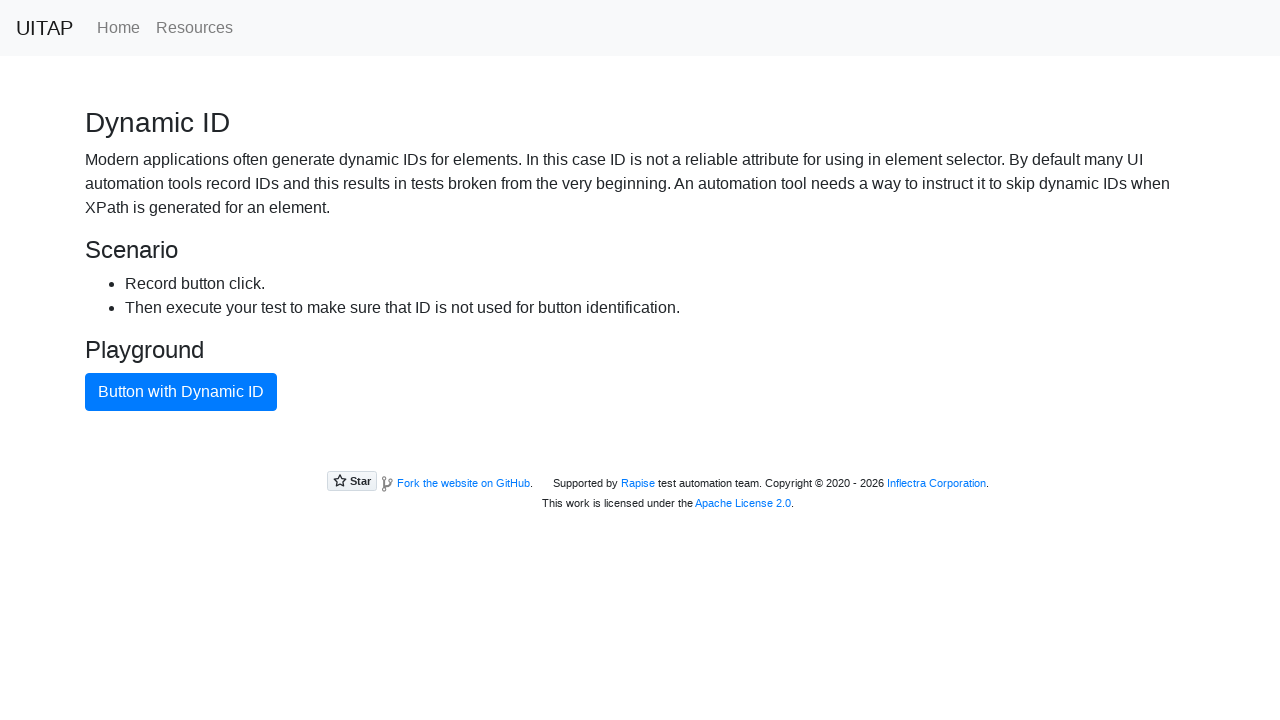

Navigated to dynamic ID test page
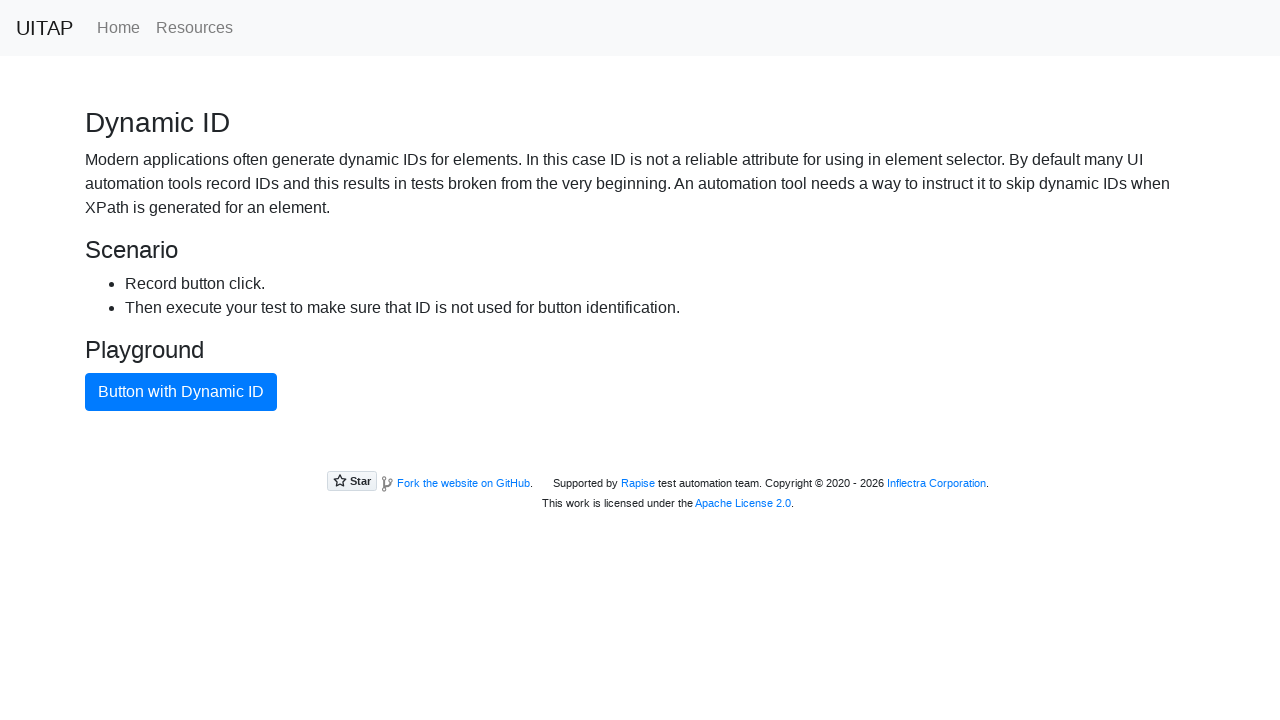

Clicked blue button using CSS selector to locate by class and type attributes at (181, 392) on button.btn.btn-primary[type="button"]
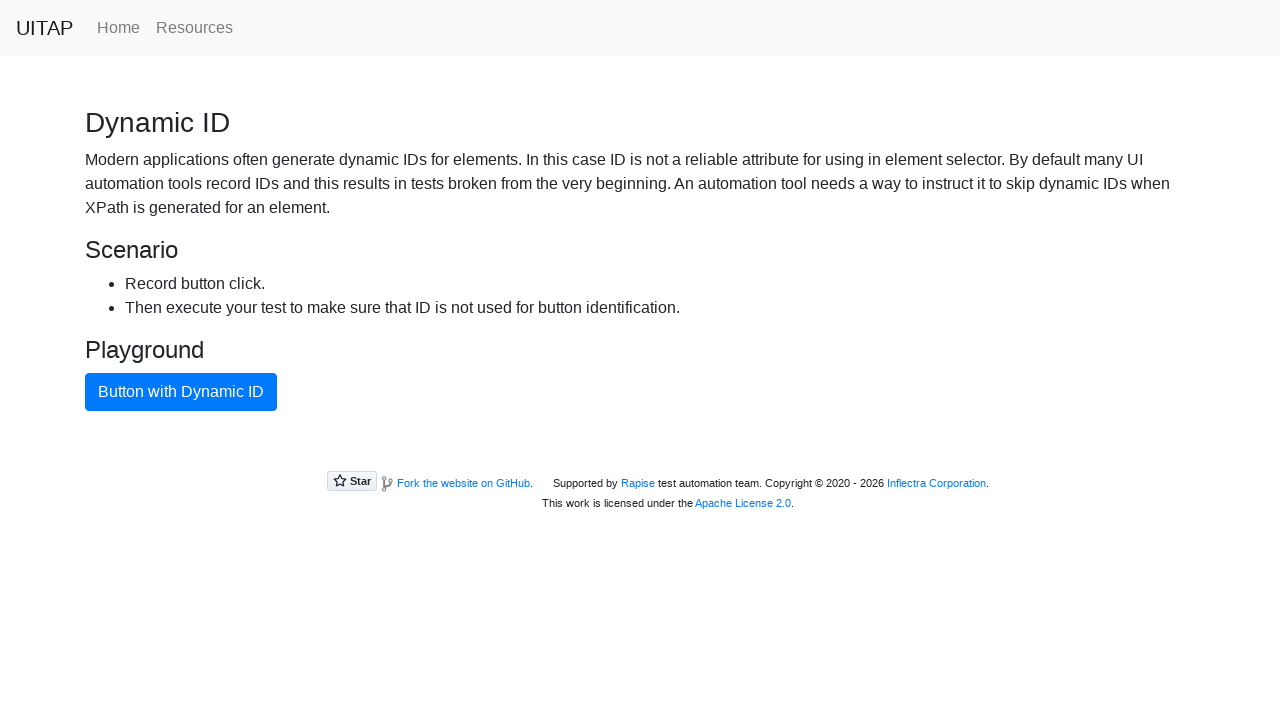

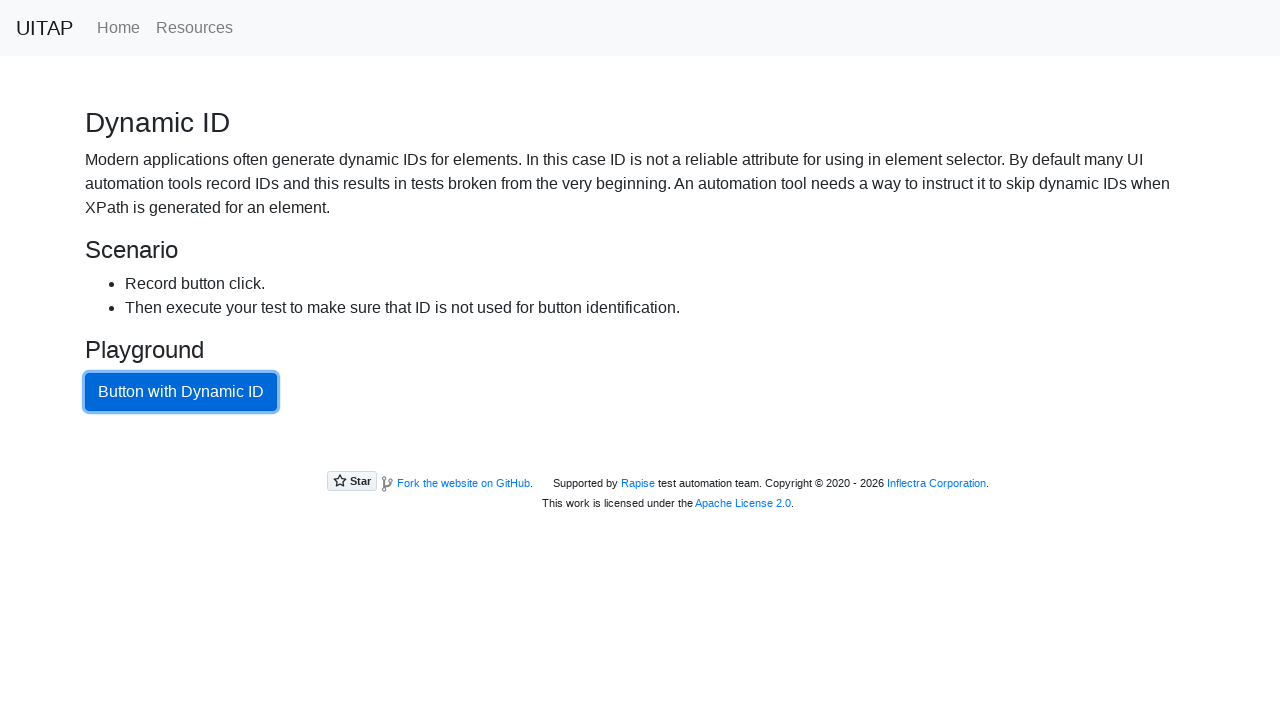